Navigates to Lanqiao website and retrieves the page title

Starting URL: https://www.lanqiao.cn/

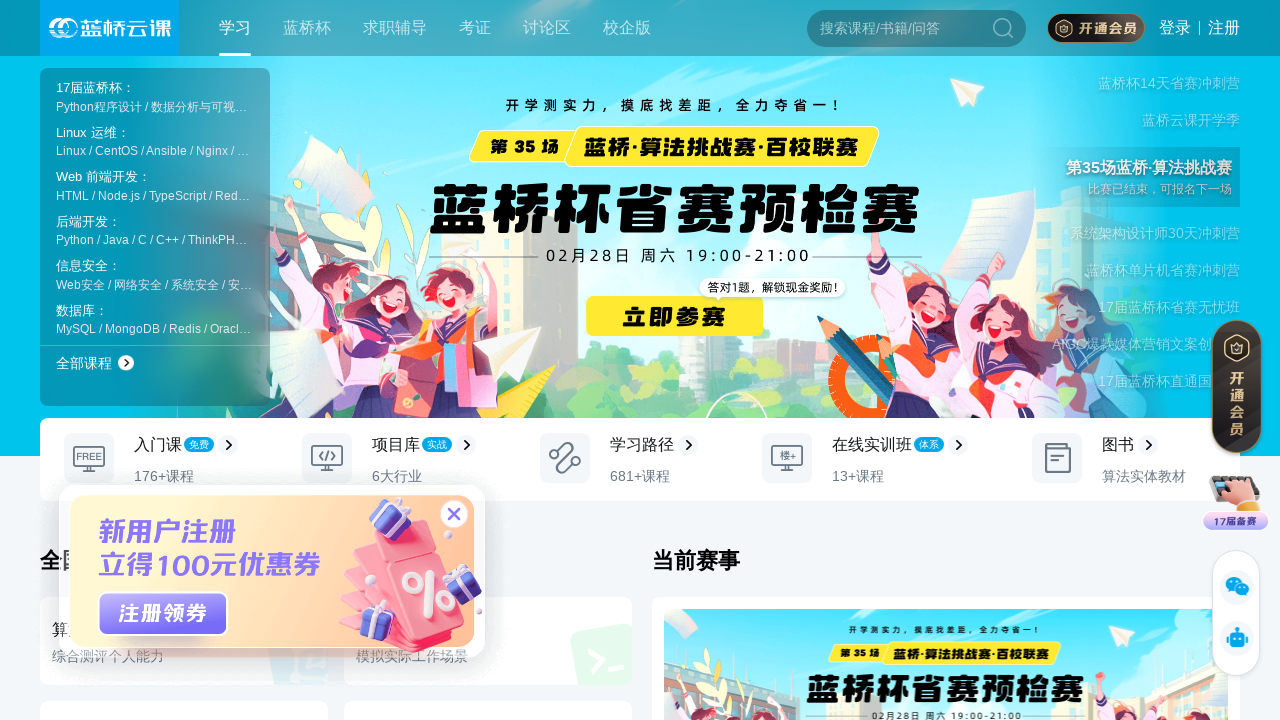

Waited for page to reach domcontentloaded state
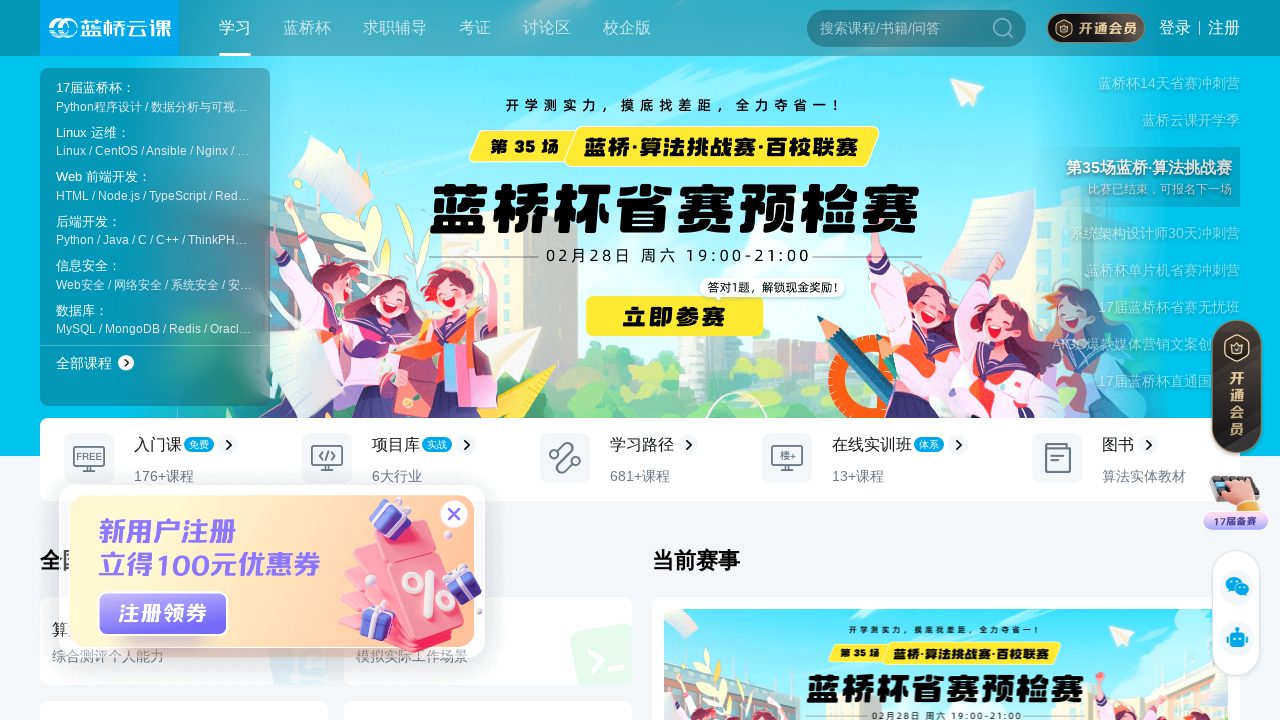

Retrieved page title: 连接高校和企业 - 蓝桥云课
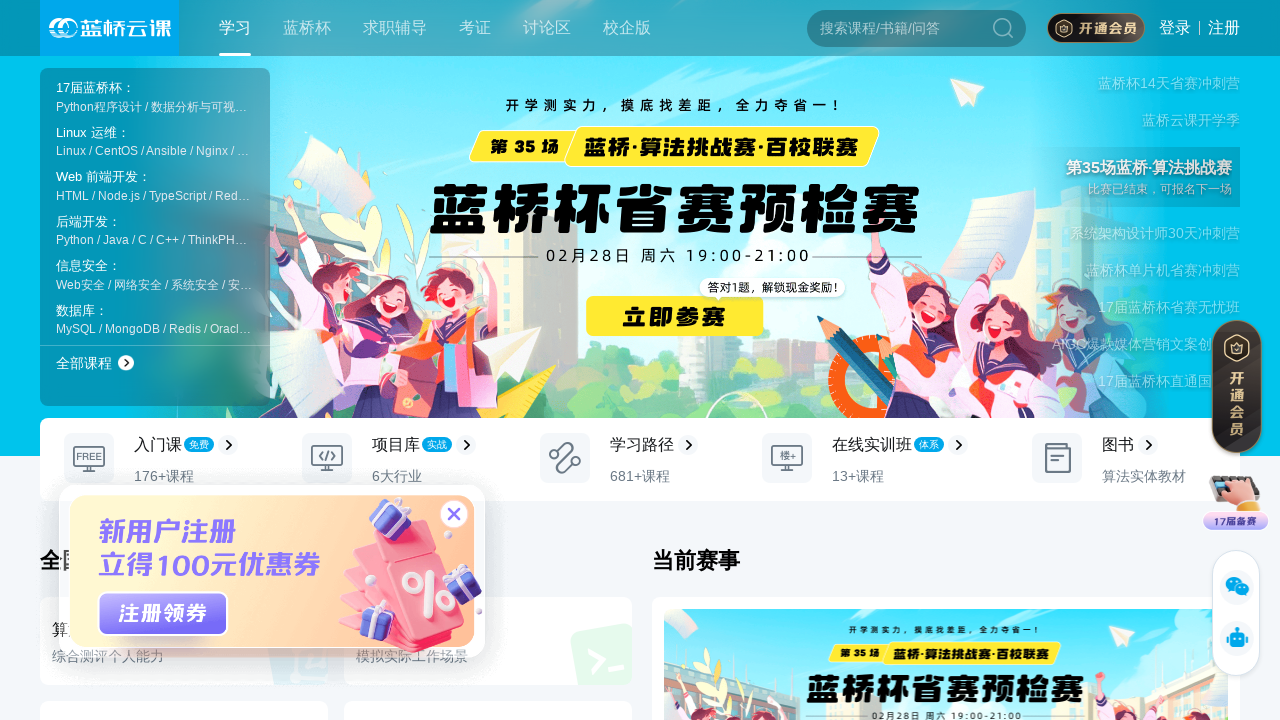

Printed page title to console
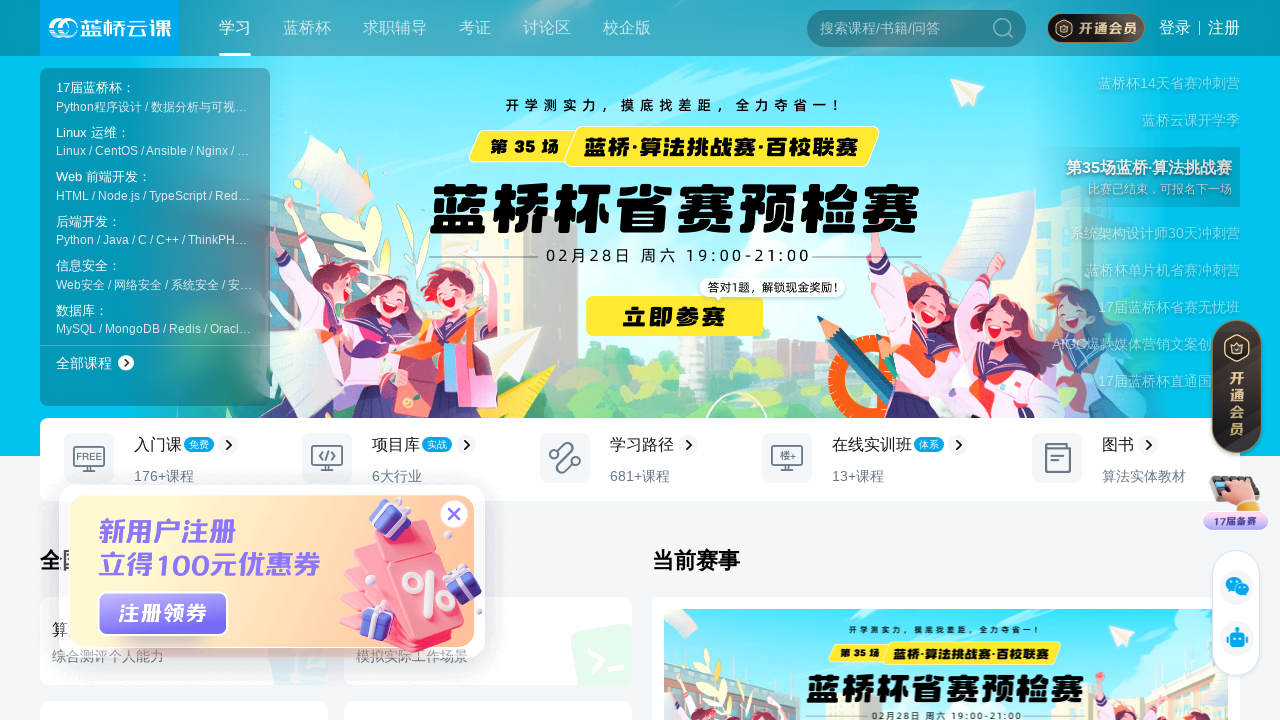

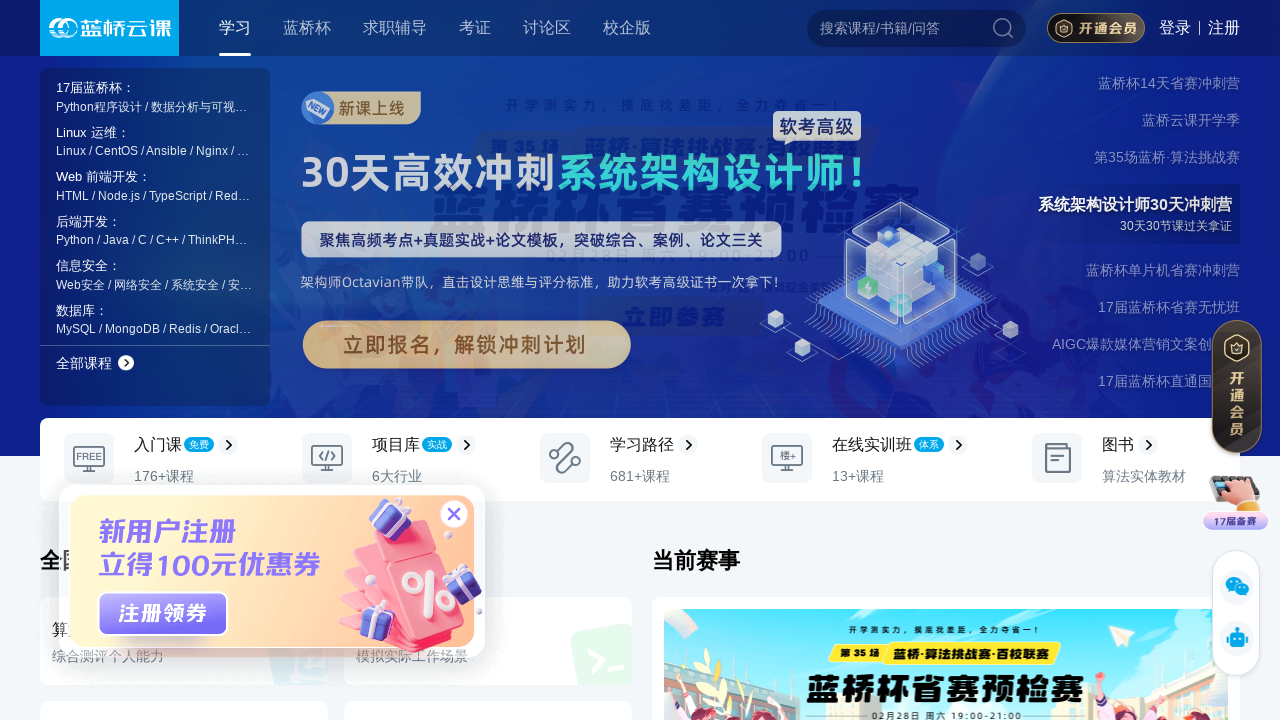